Navigates to a test automation website and verifies the page title contains "Test Otomasyonu", checks the URL, and verifies the page source contains "otomasyon"

Starting URL: https://www.testotomasyonu.com/

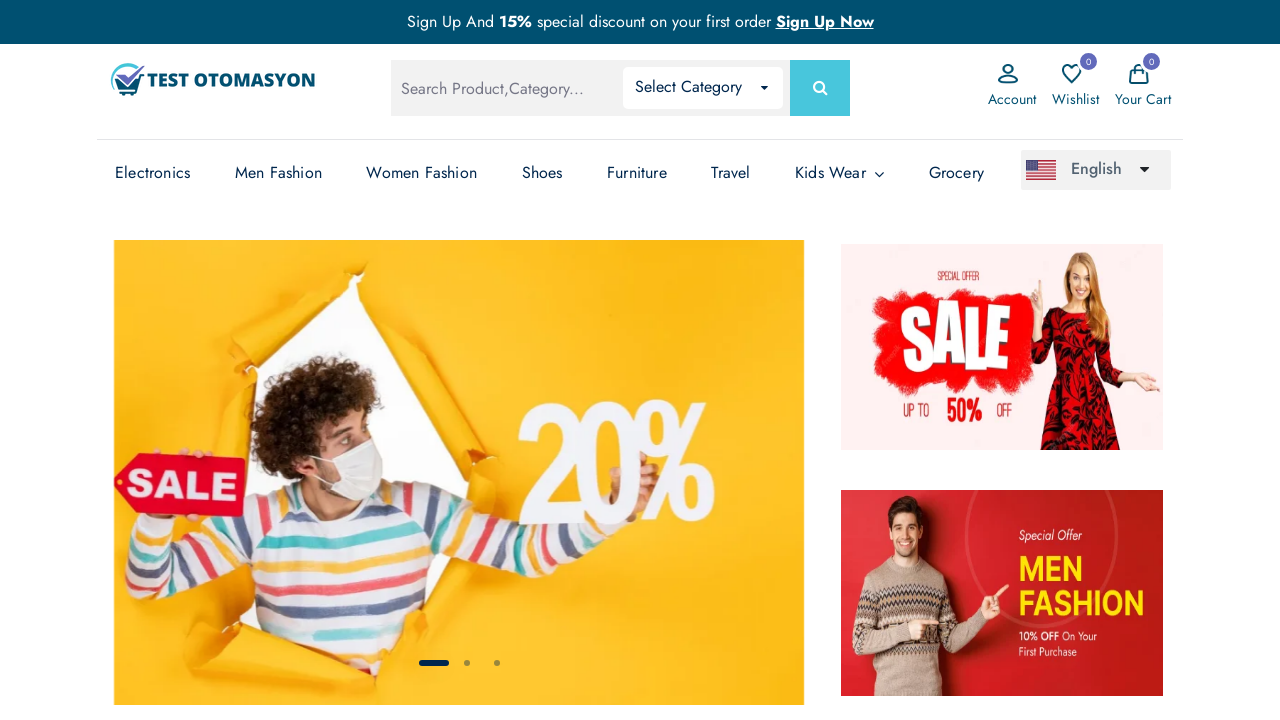

Verified page title contains 'Test Otomasyonu'
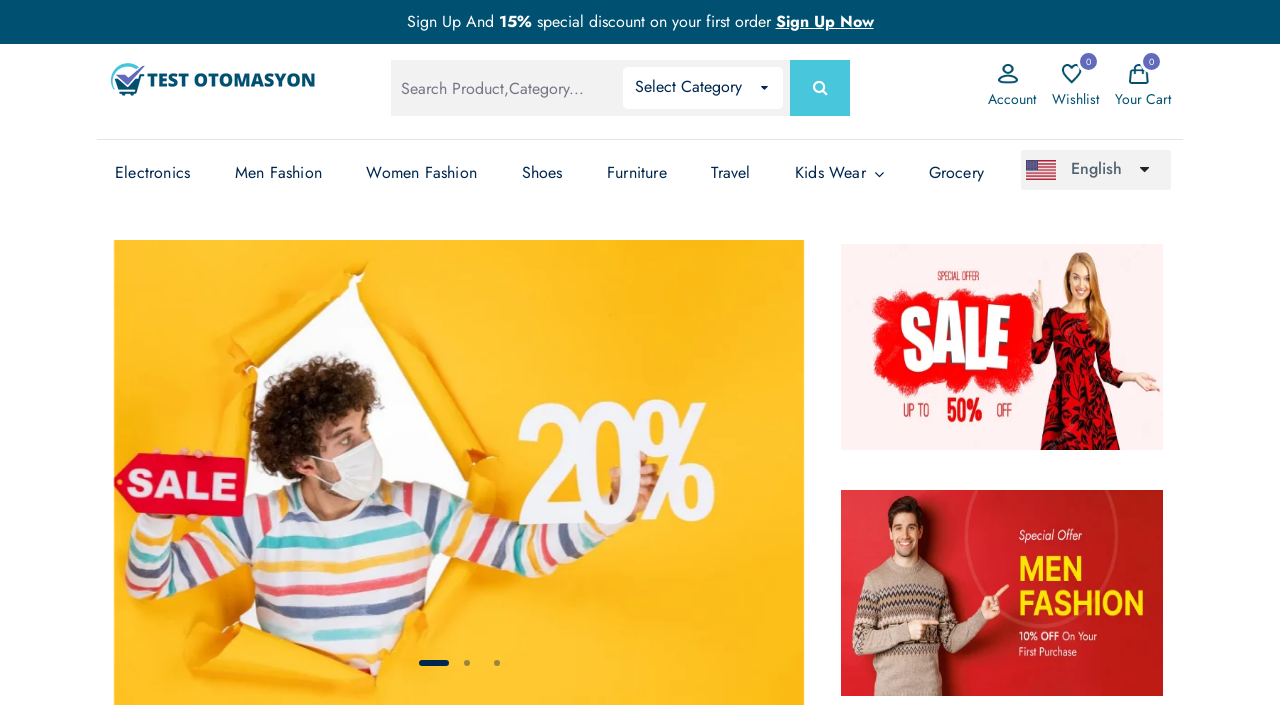

Verified URL contains 'testotomasyonu.com'
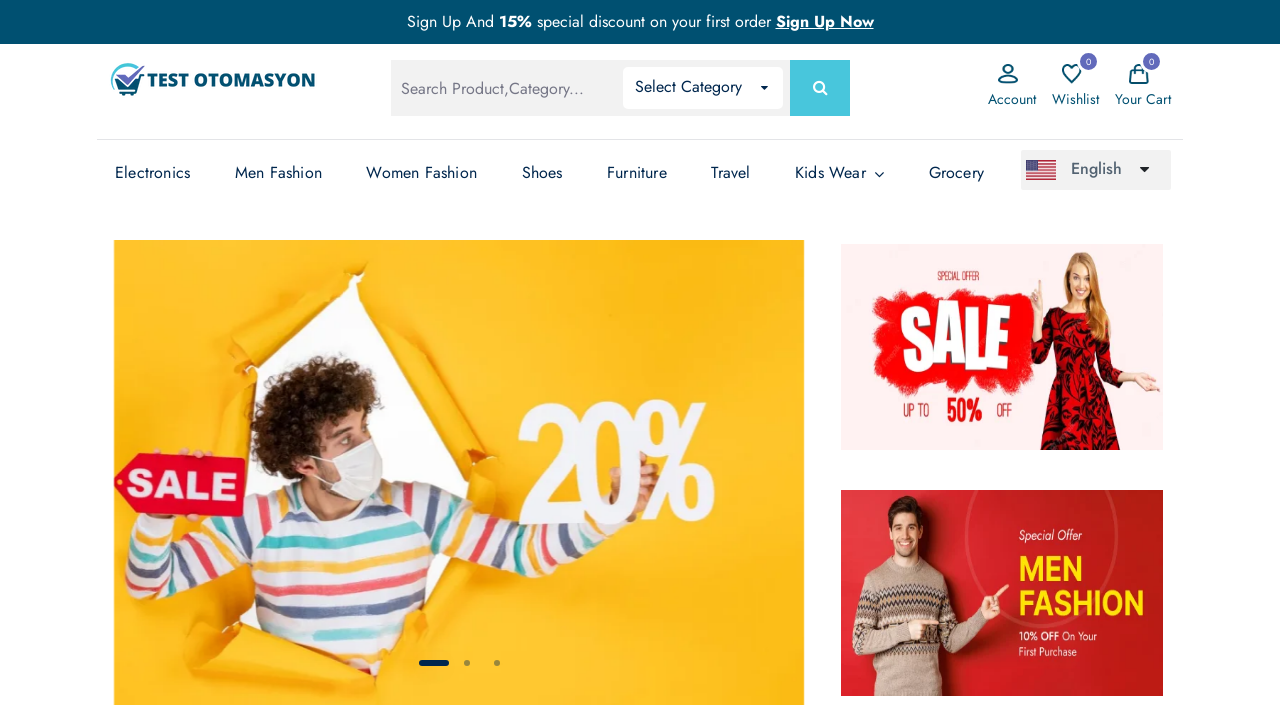

Verified page source contains 'otomasyon'
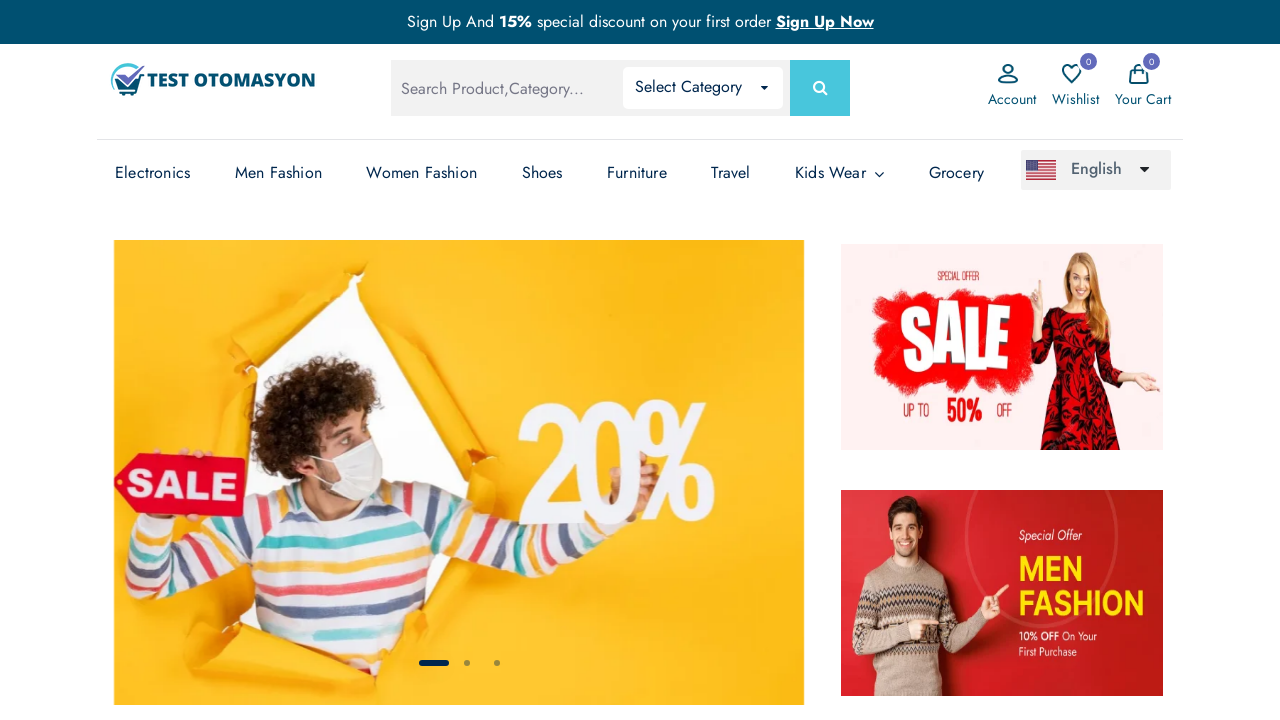

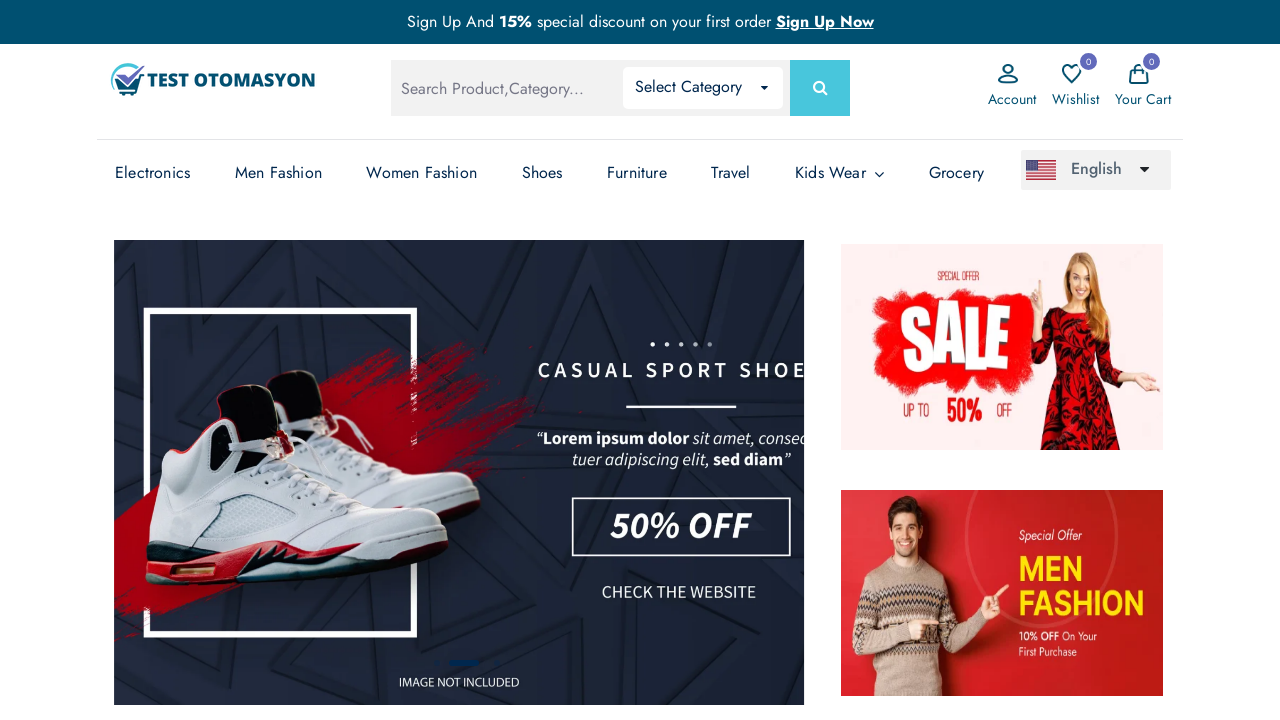